Fills out a comprehensive web form with various input types including text fields, radio buttons, checkboxes, dropdown menu, and date picker, then submits the form and verifies successful submission.

Starting URL: http://formy-project.herokuapp.com/form

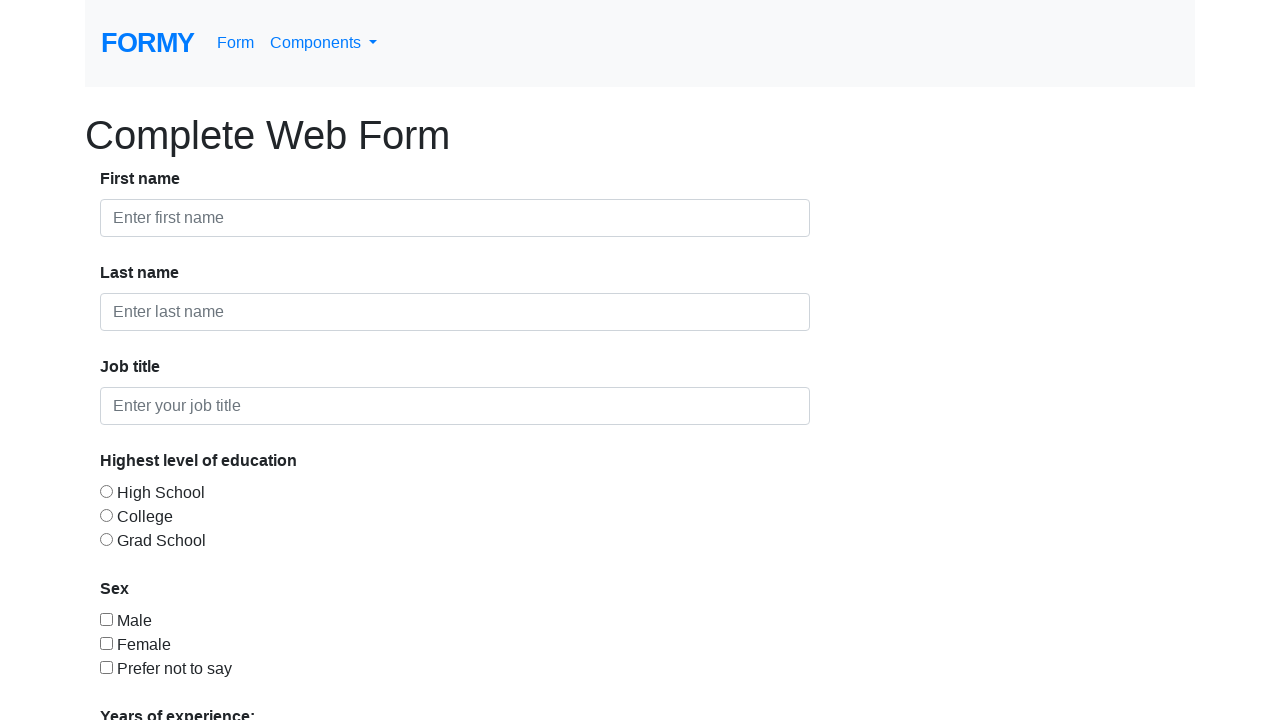

Filled first name field with 'Laura' on #first-name
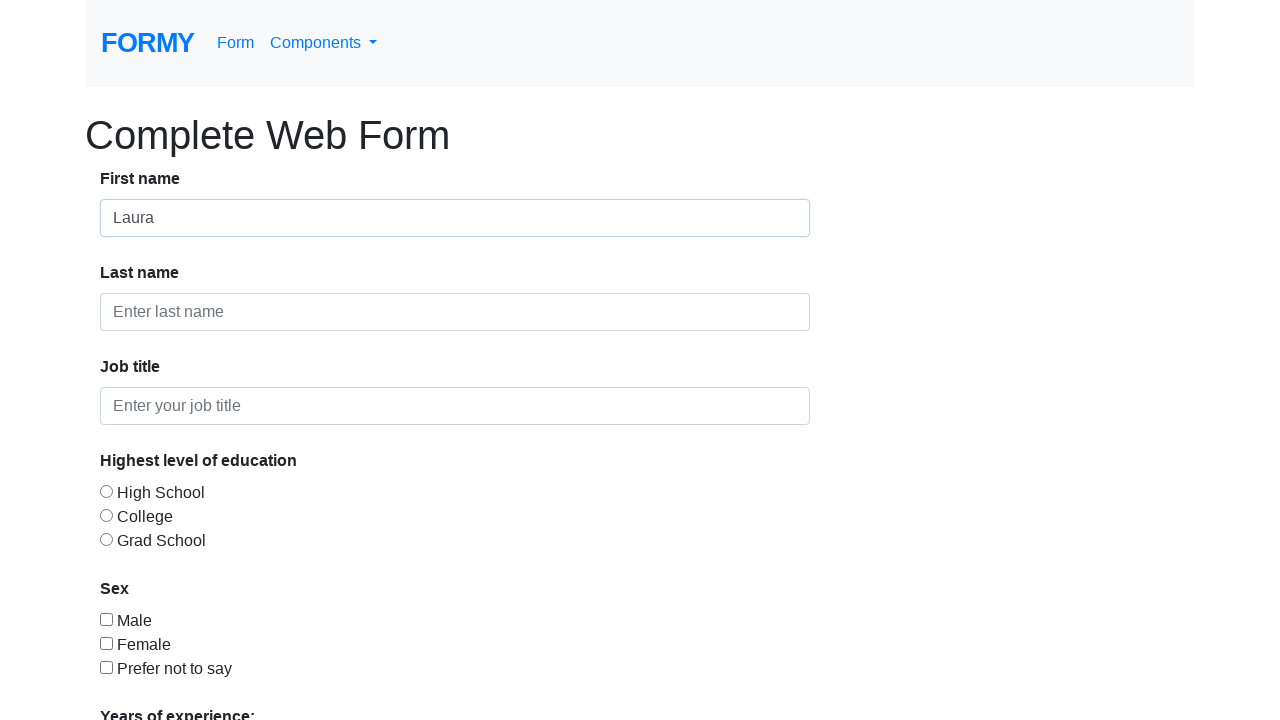

Filled last name field with 'Palmer' on #last-name
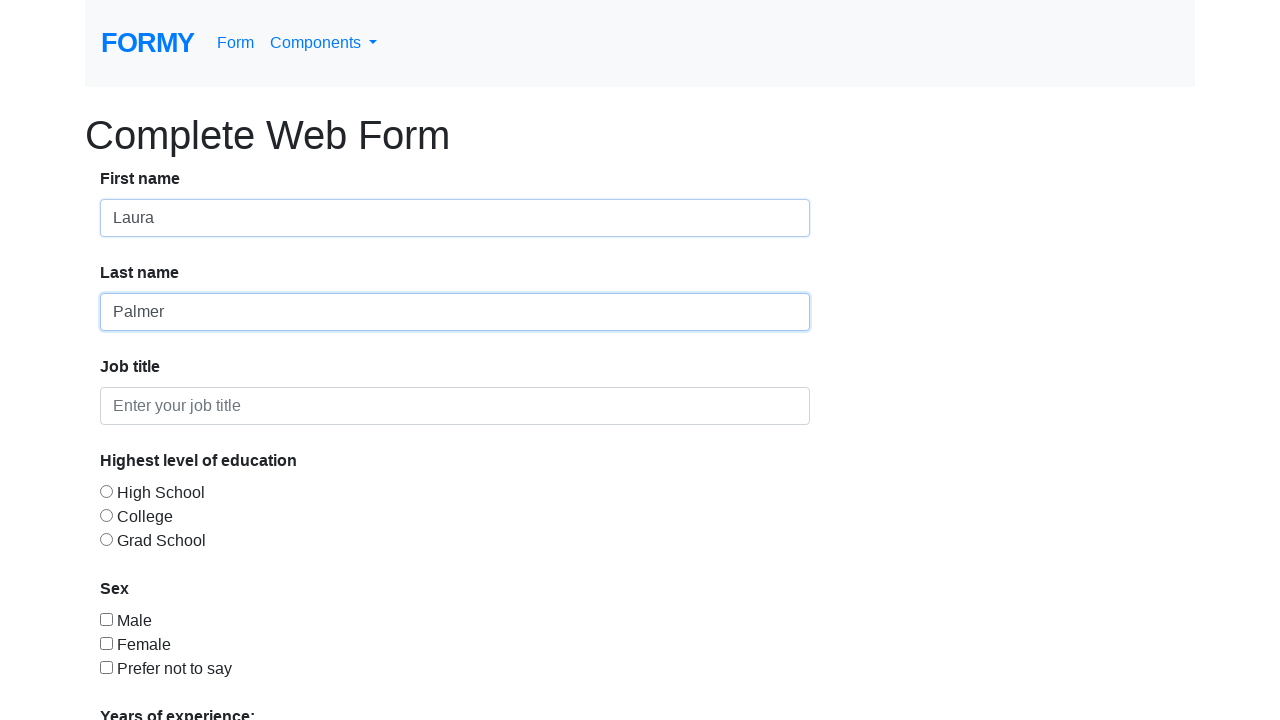

Filled job title field with 'Sales assistant' on #job-title
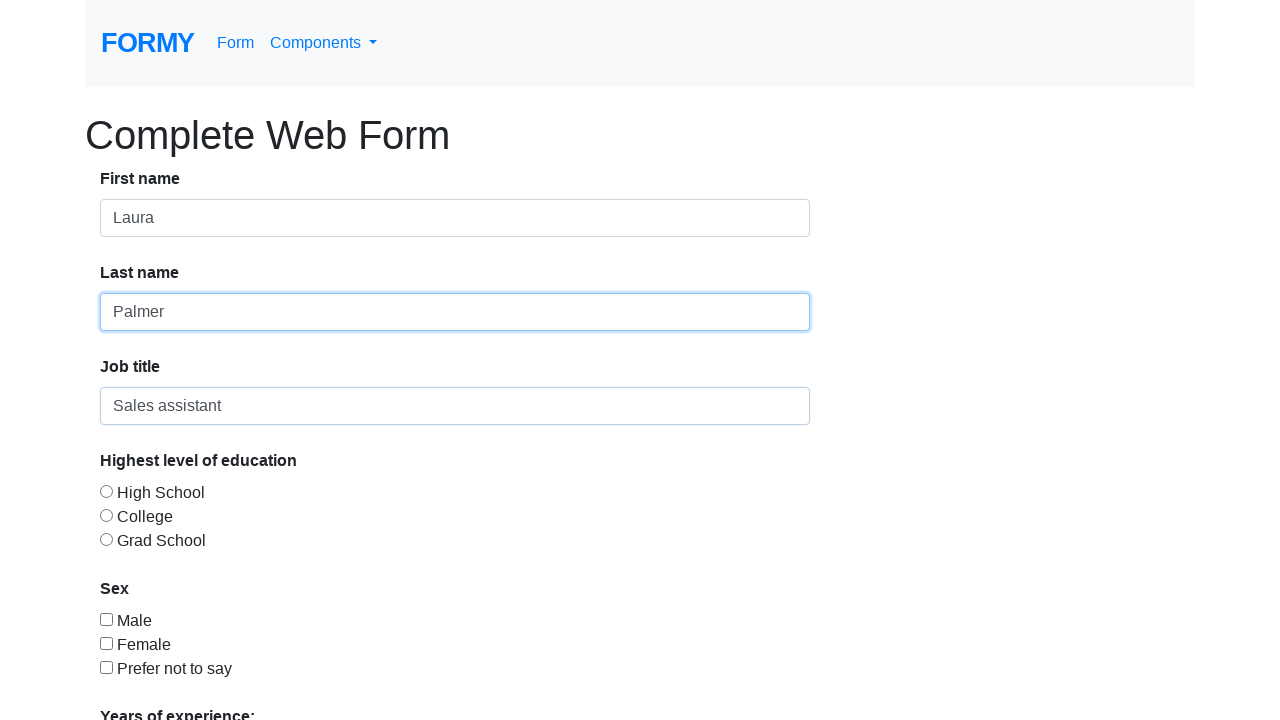

Selected education level radio button at (106, 491) on #radio-button-1
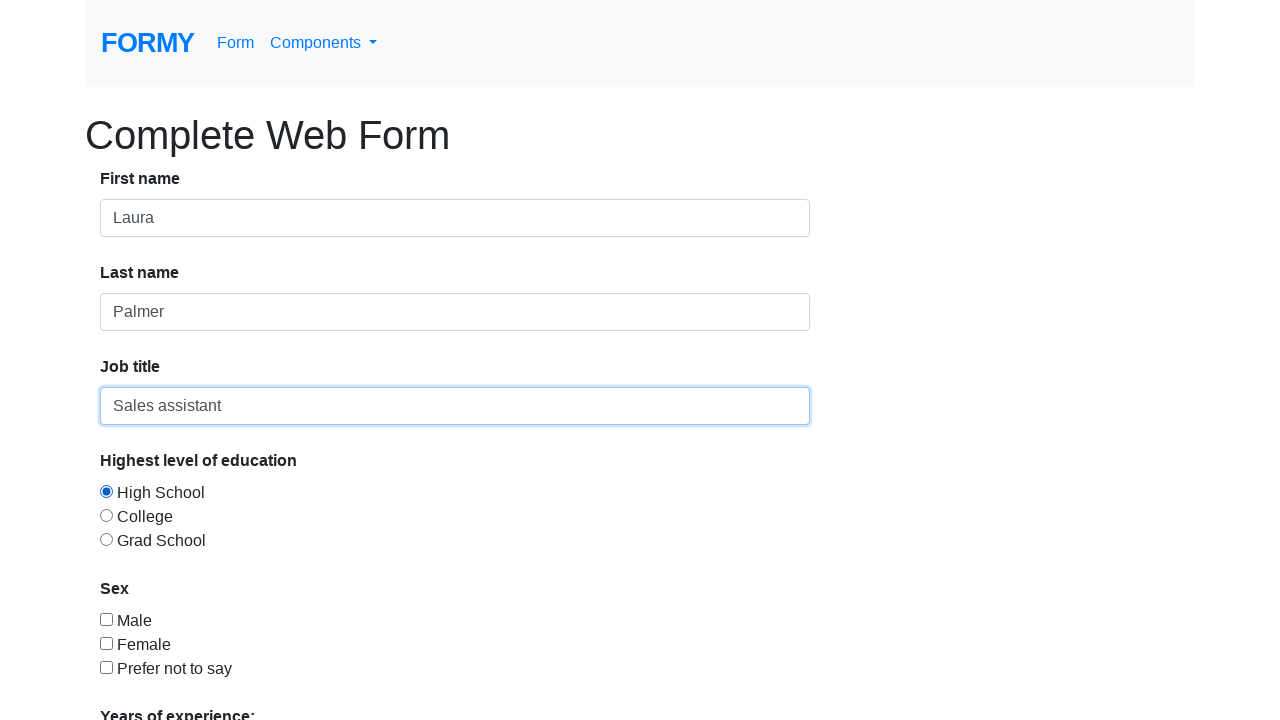

Selected gender checkbox at (106, 643) on #checkbox-2
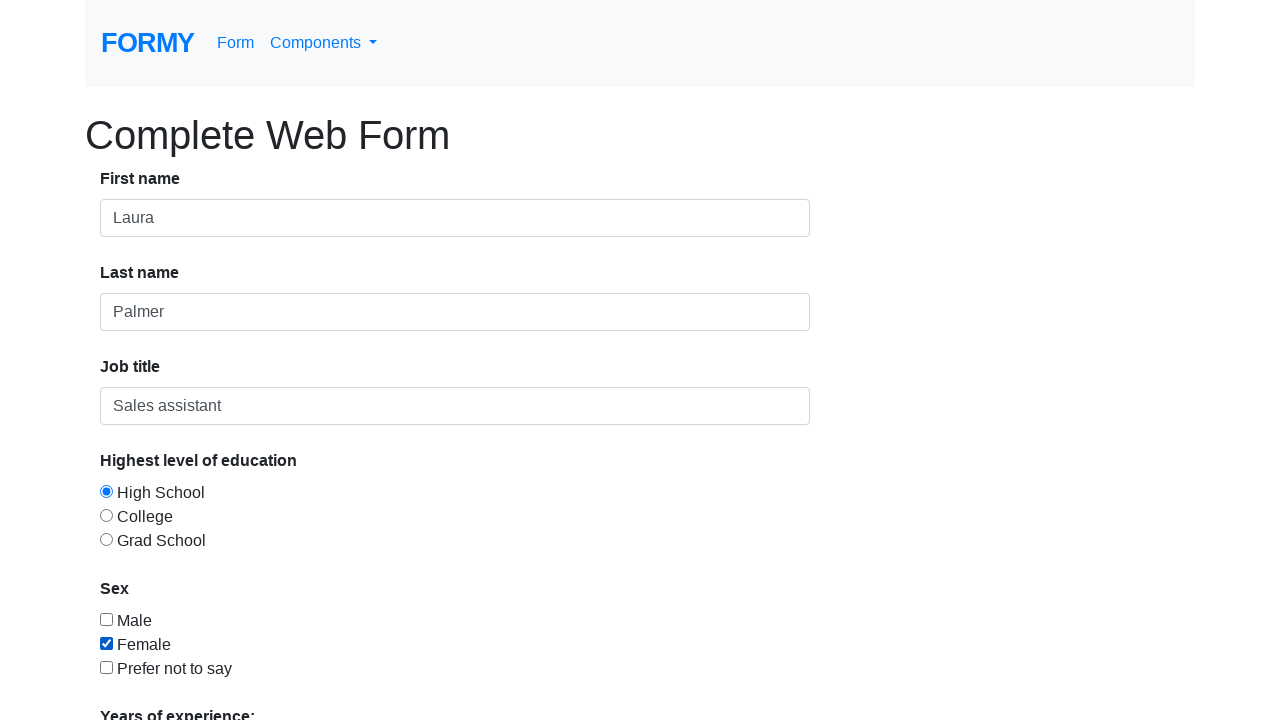

Selected '2' years of experience from dropdown on #select-menu
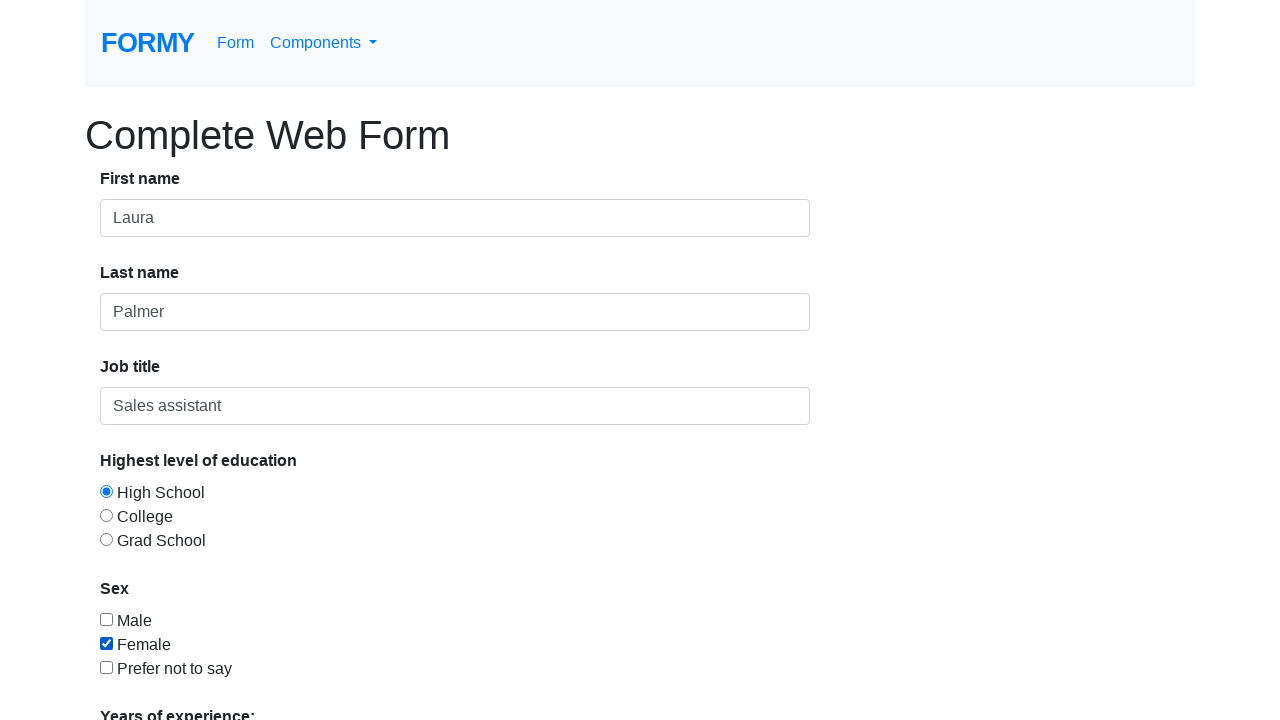

Filled date picker with '02/24/1989' on #datepicker
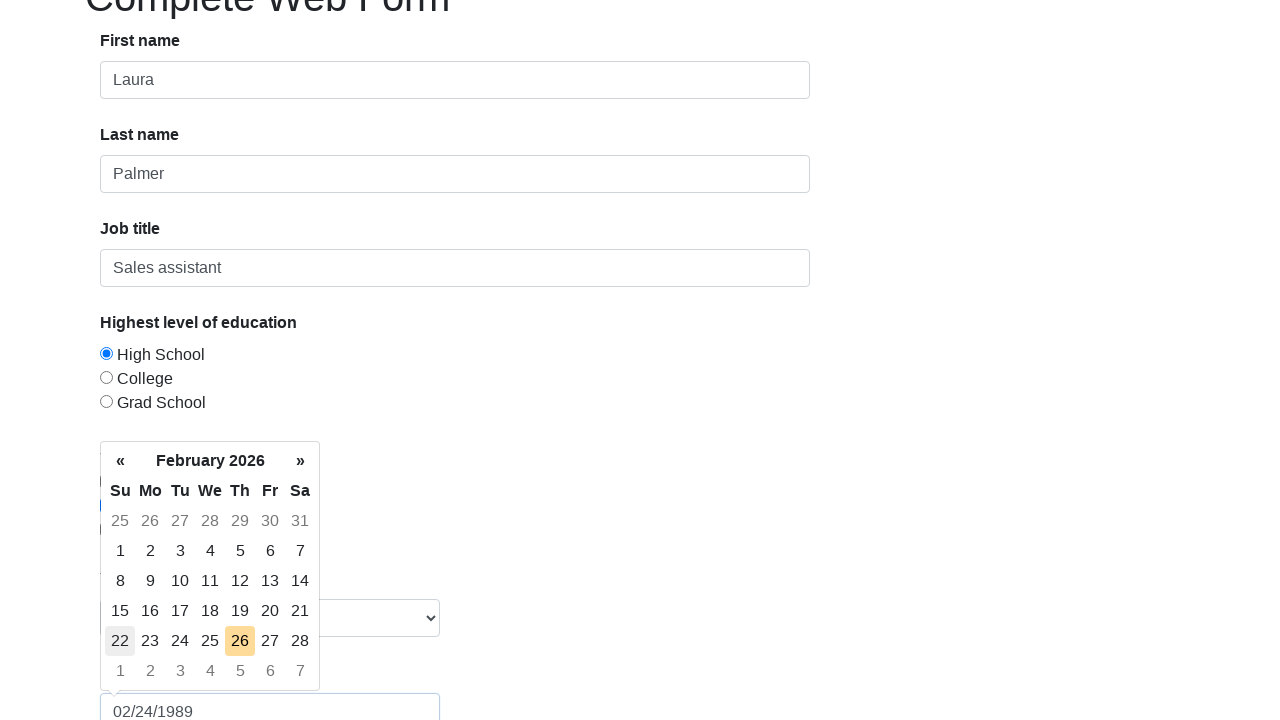

Pressed Enter to confirm date picker on #datepicker
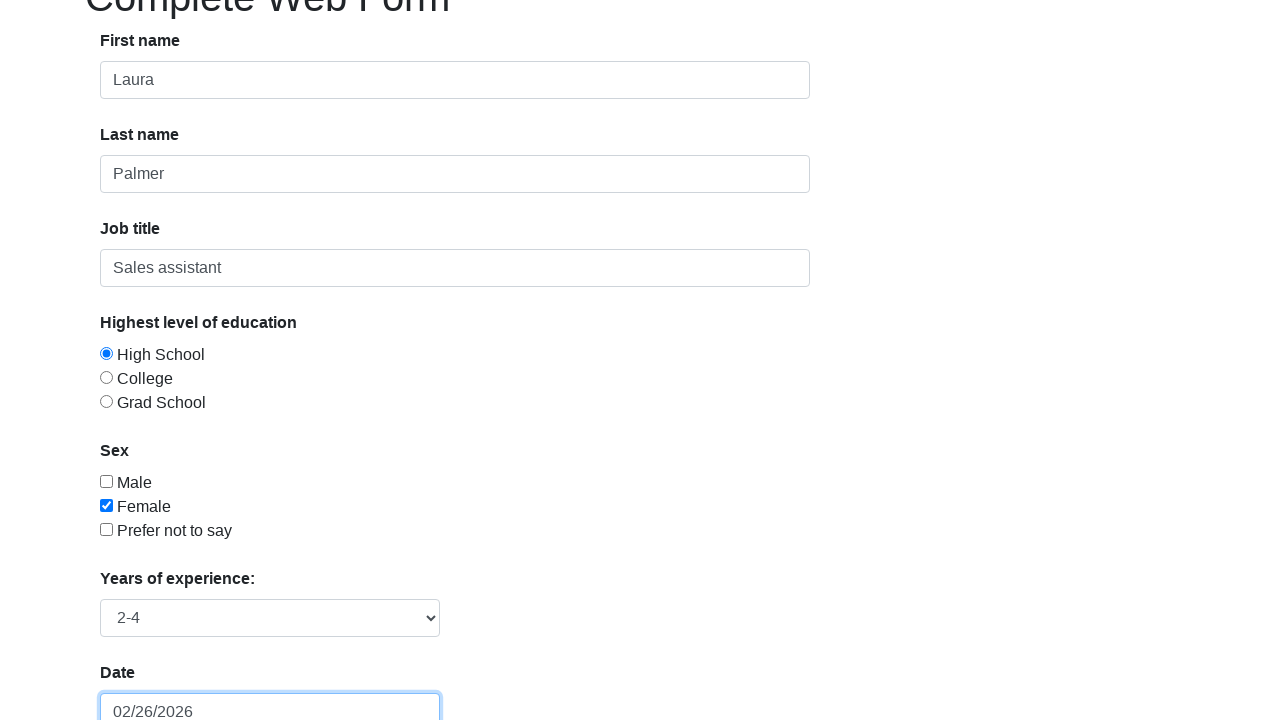

Clicked submit button to submit the form at (148, 680) on .btn.btn-lg.btn-primary
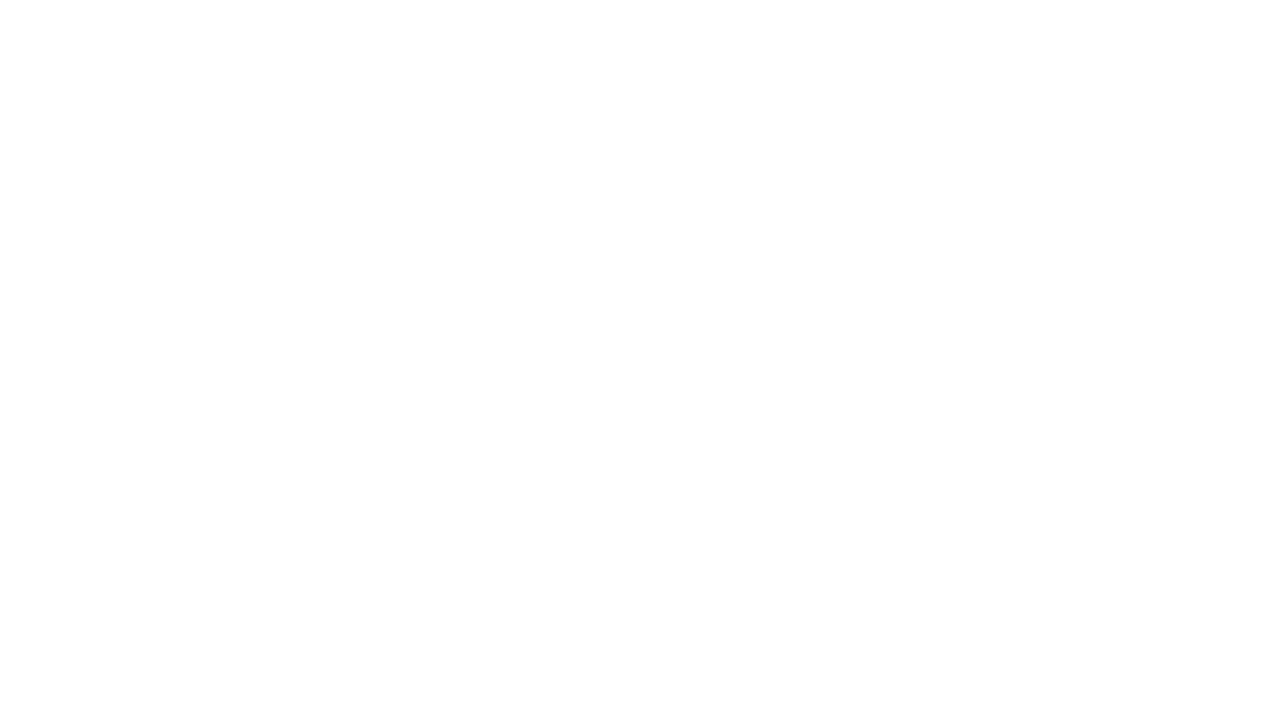

Form submission successful - success alert message appeared
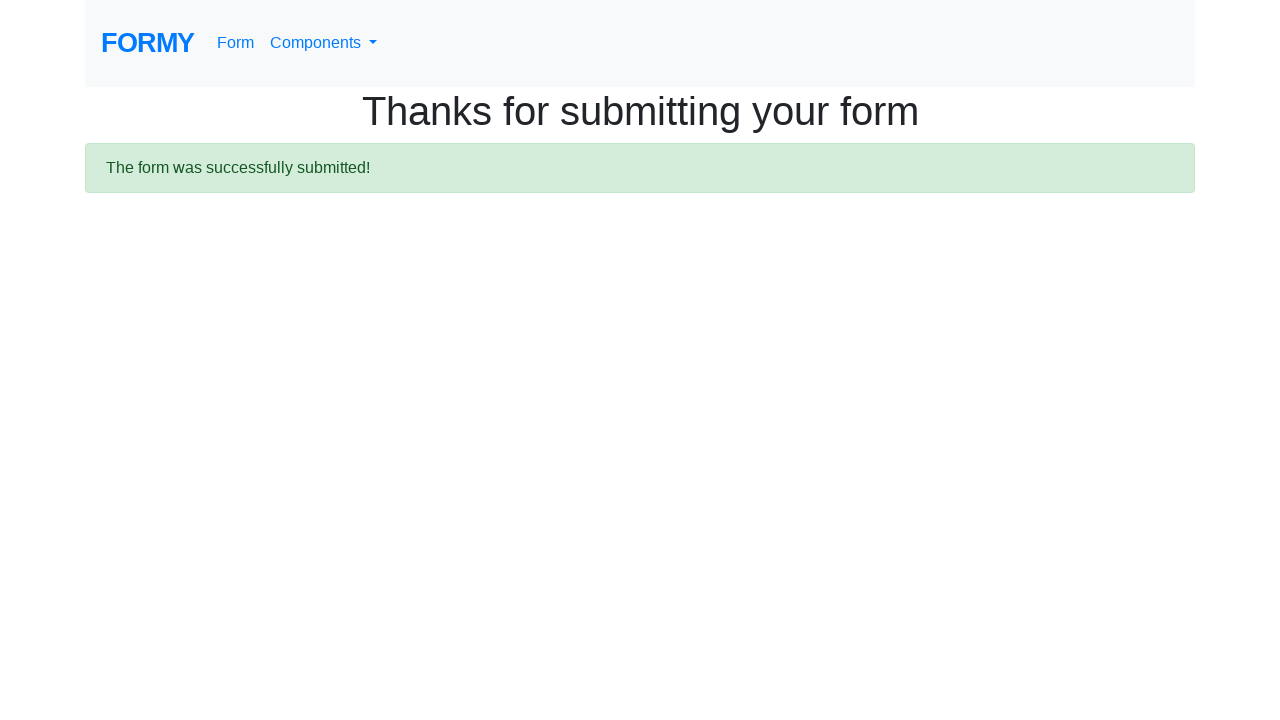

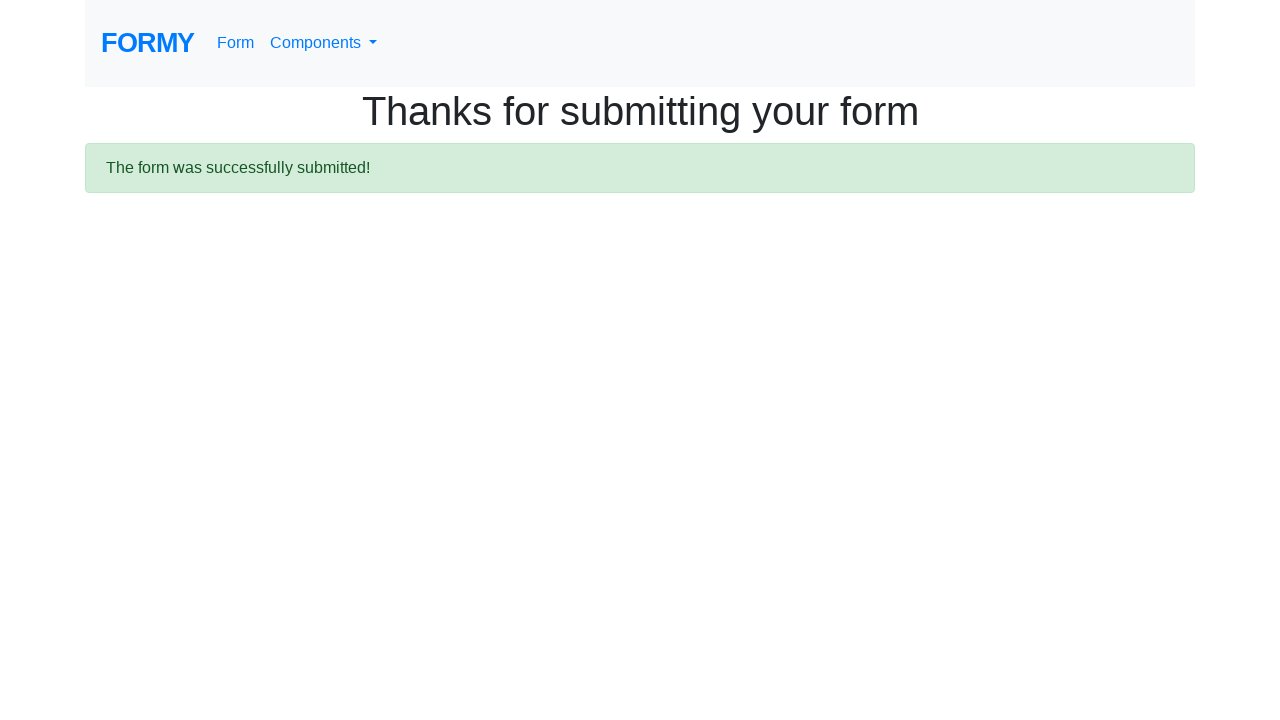